Tests a simple form calculator by entering two numbers and clicking the button to get their sum

Starting URL: https://syntaxprojects.com/basic-first-form-demo.php

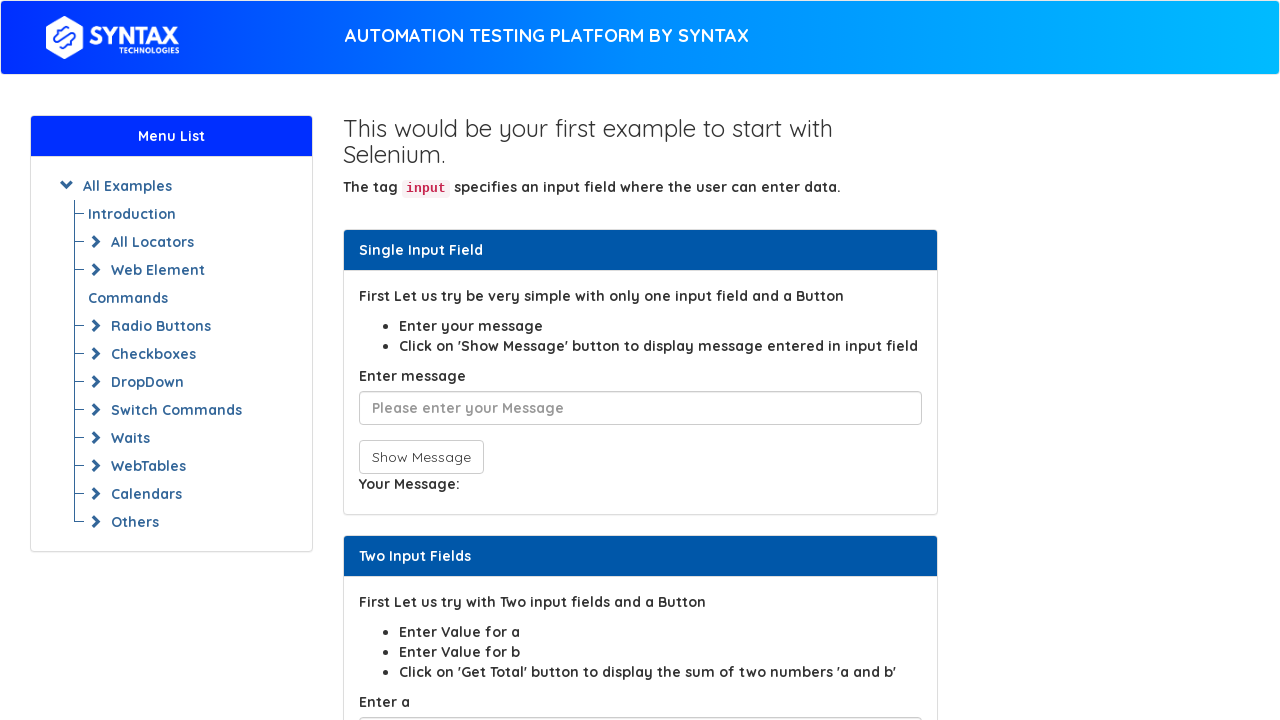

Filled first number input field with '15' on #sum1
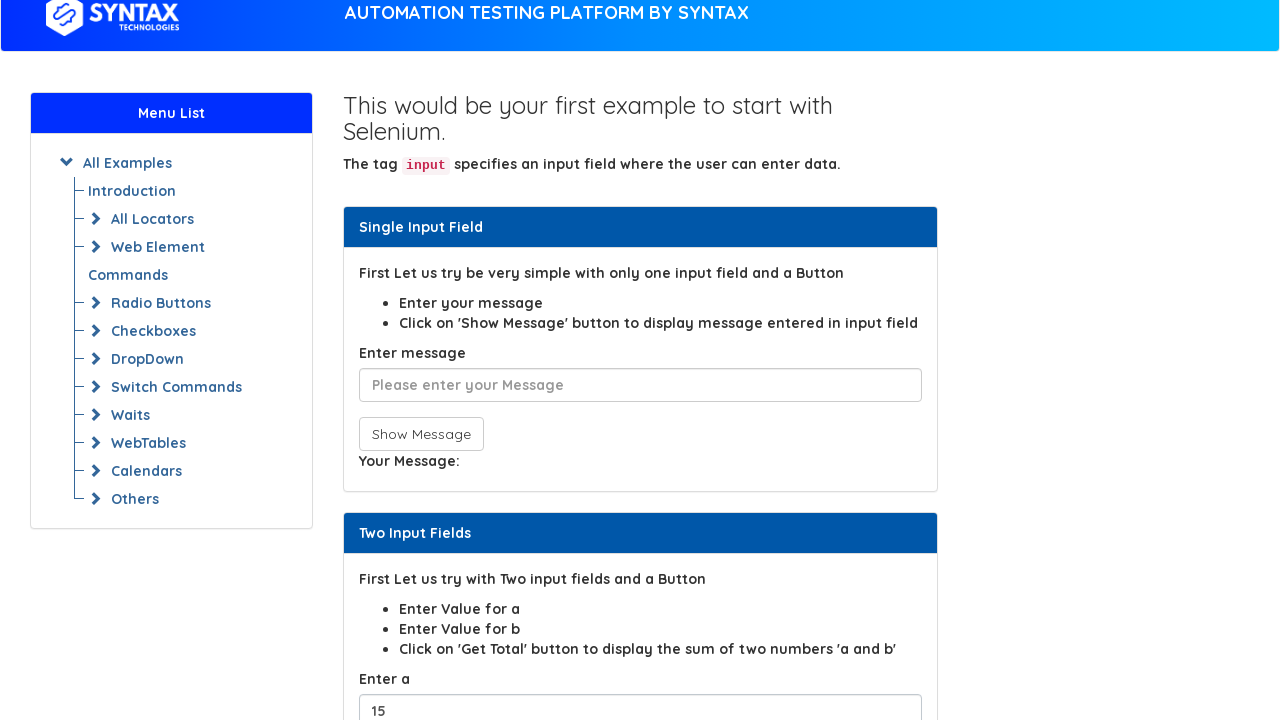

Filled second number input field with '24' on #sum2
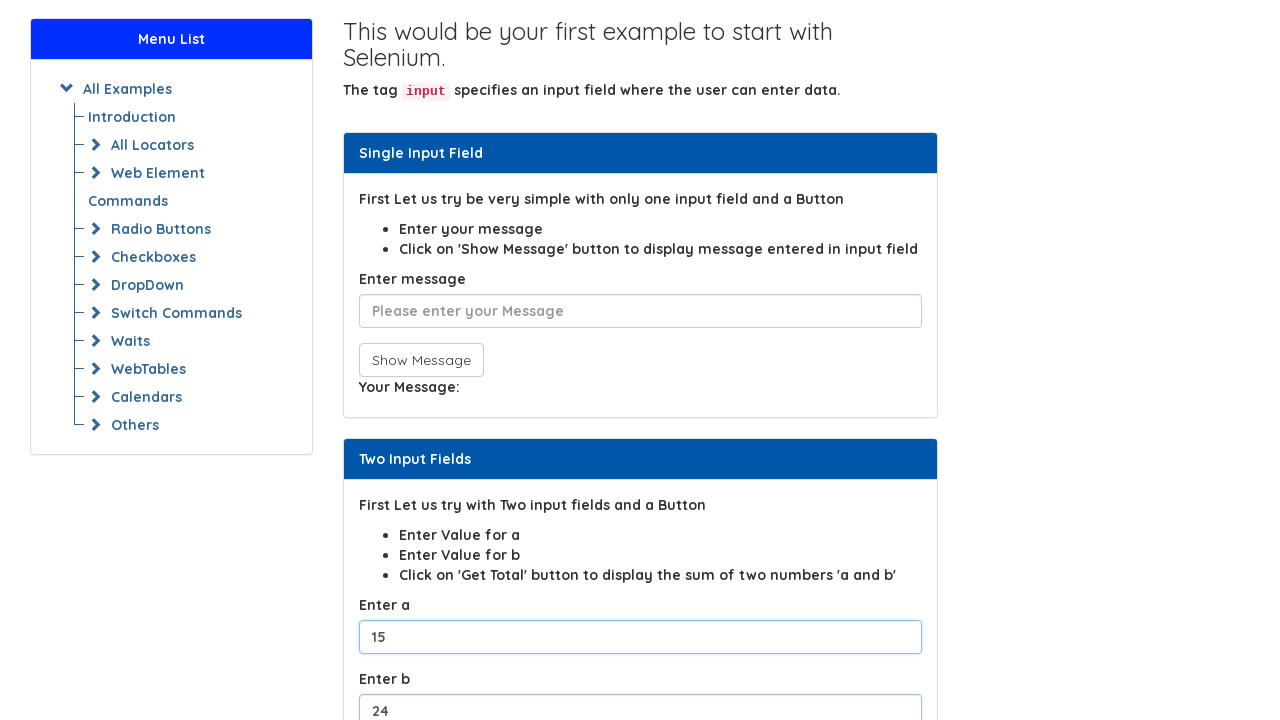

Clicked the Get Total button at (402, 360) on button[onclick="return total()"]
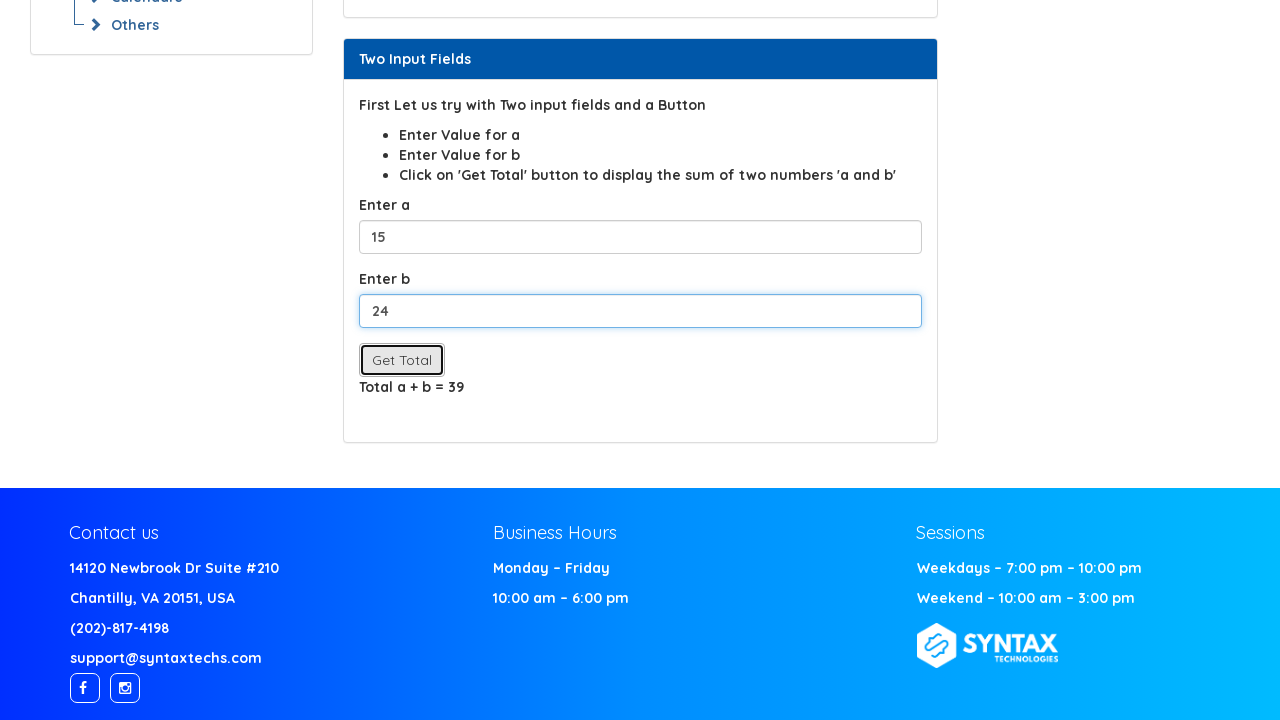

Result displayed in #displayvalue element
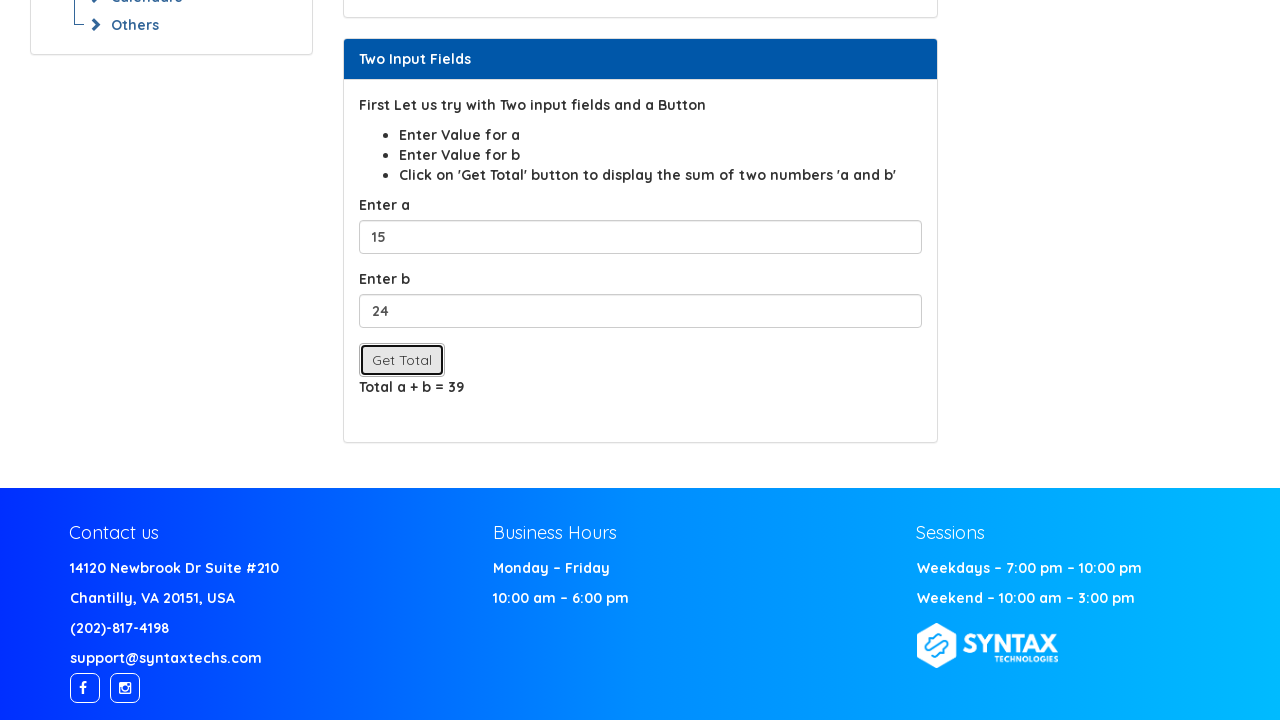

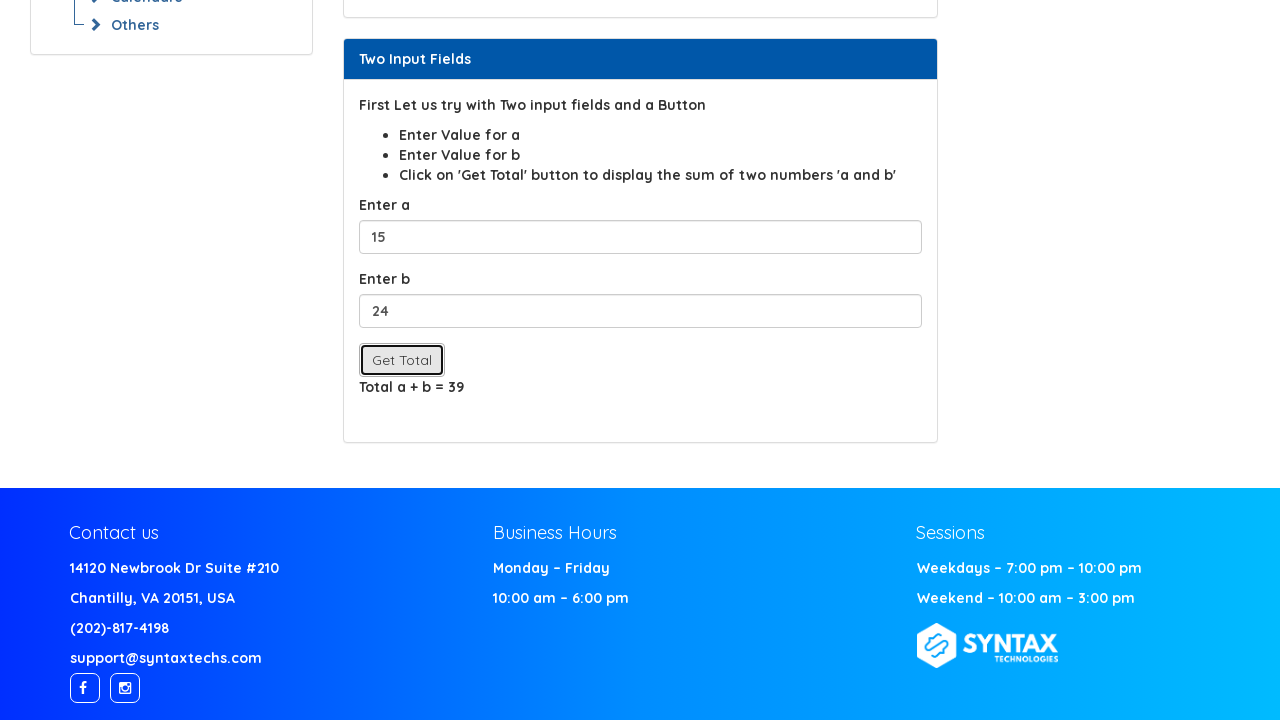